Tests various form interactions including login attempt, password reset flow, and successful login with checkbox selection

Starting URL: https://rahulshettyacademy.com/locatorspractice/

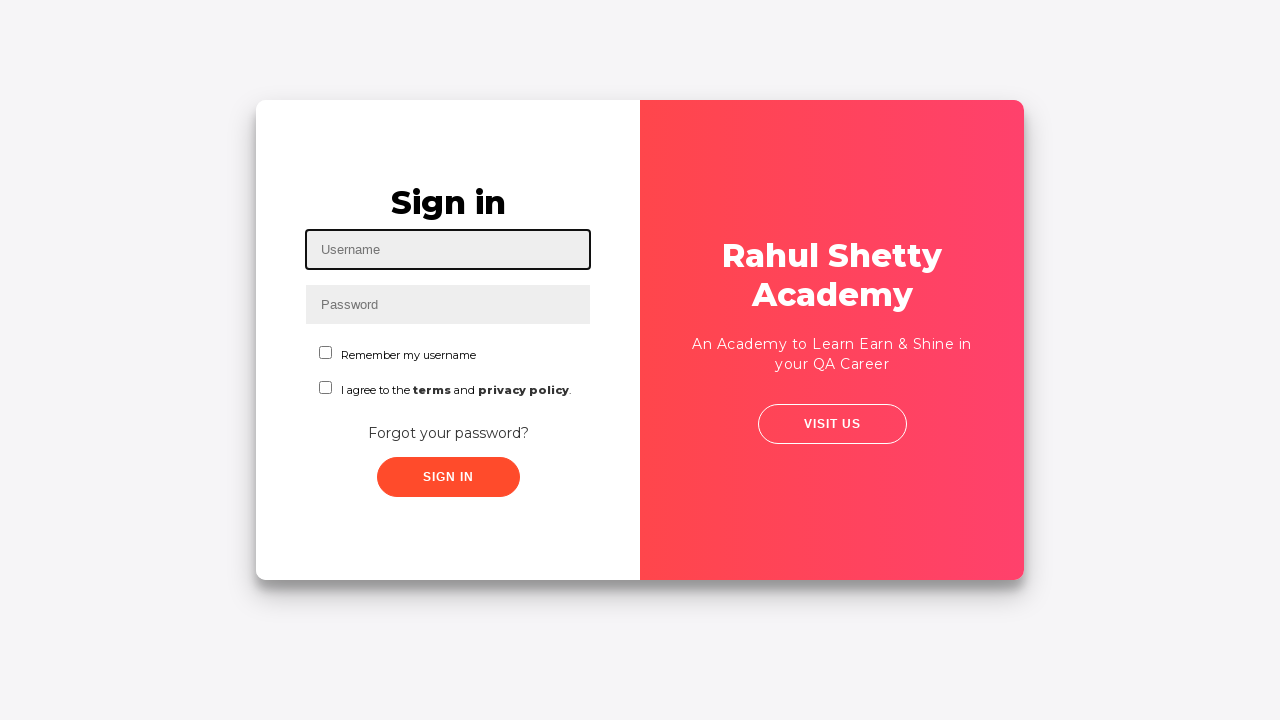

Filled username field with 'rahul' on #inputUsername
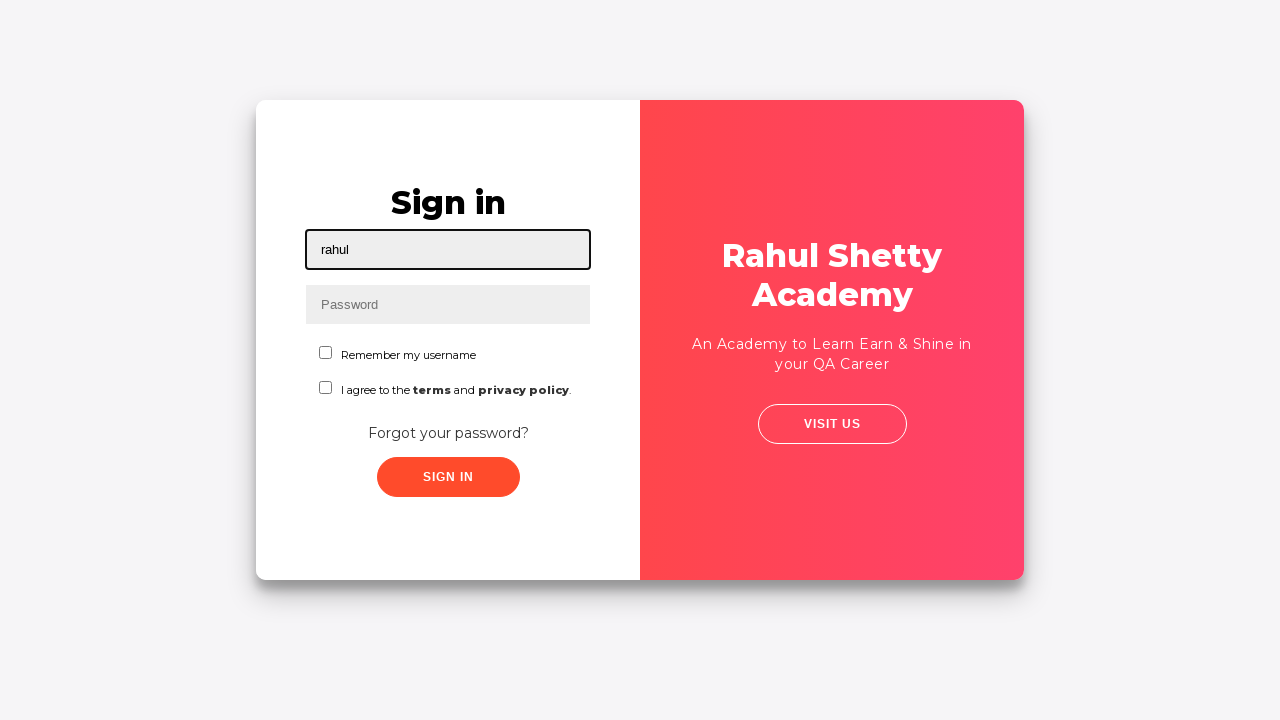

Filled password field with 'hello123' on input[name='inputPassword']
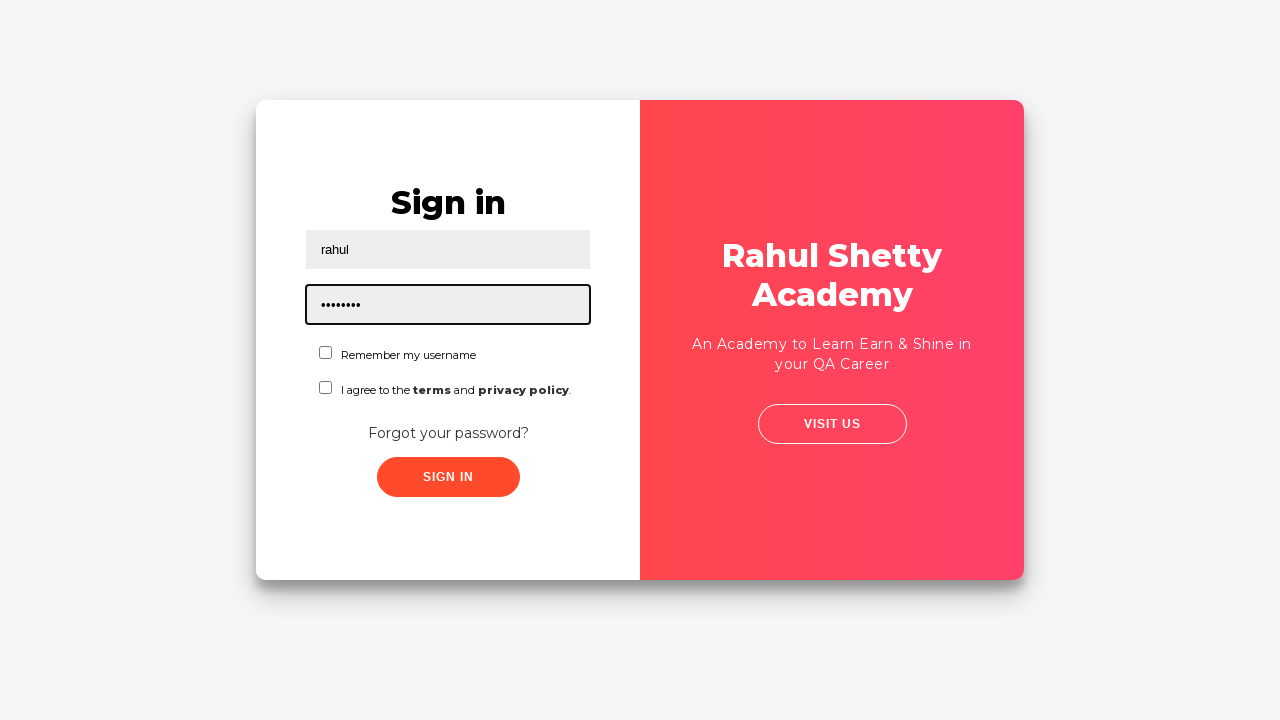

Clicked sign in button for initial login attempt at (448, 477) on .signInBtn
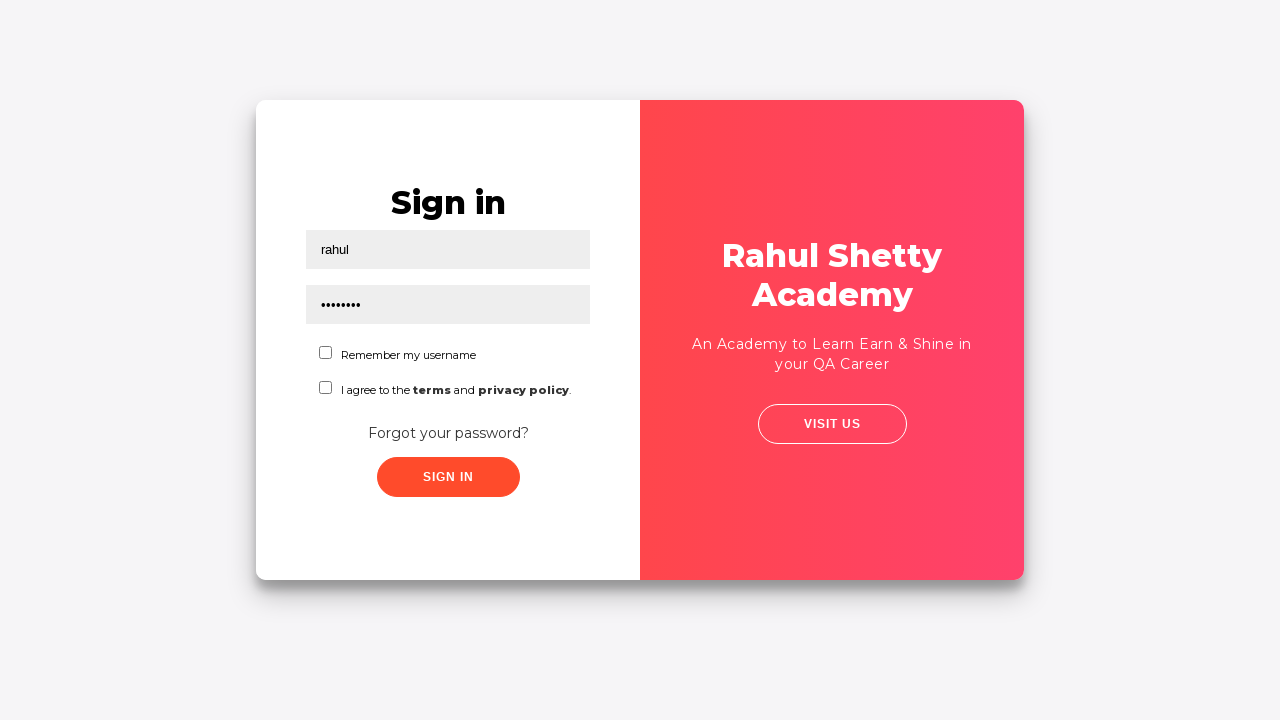

Clicked 'Forgot your password?' link at (448, 433) on text='Forgot your password?'
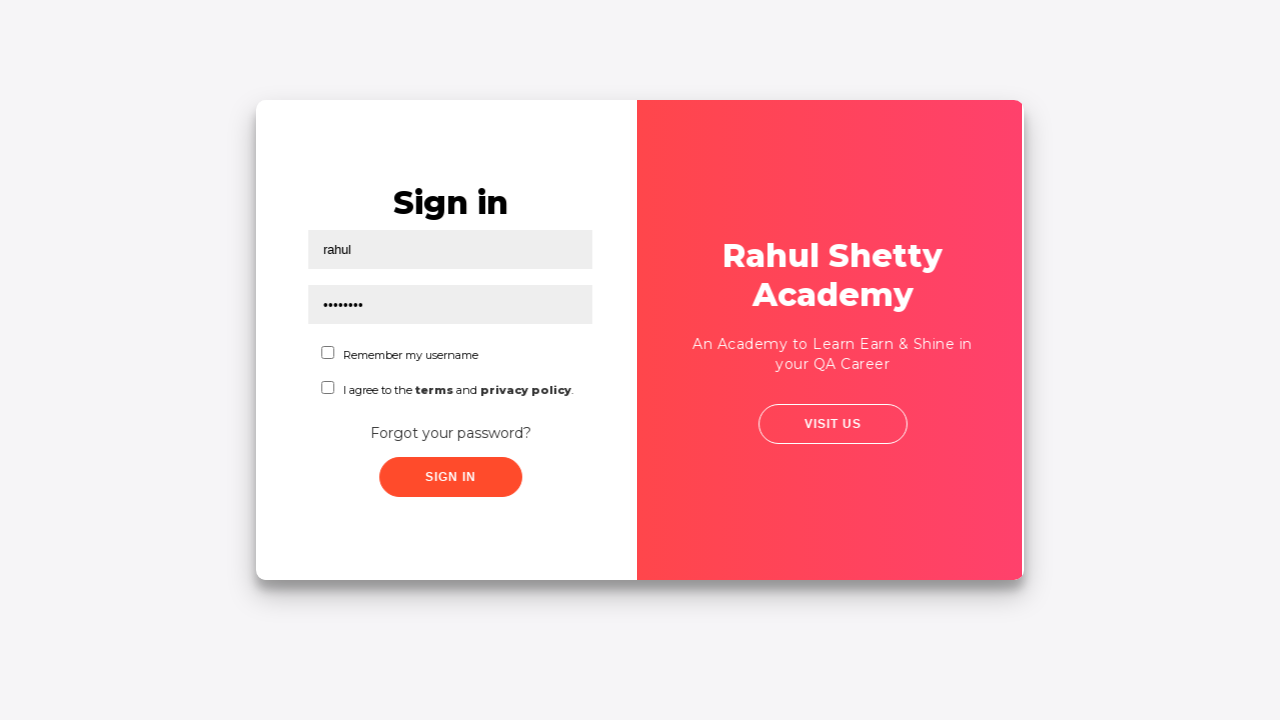

Waited for forgot password form to load
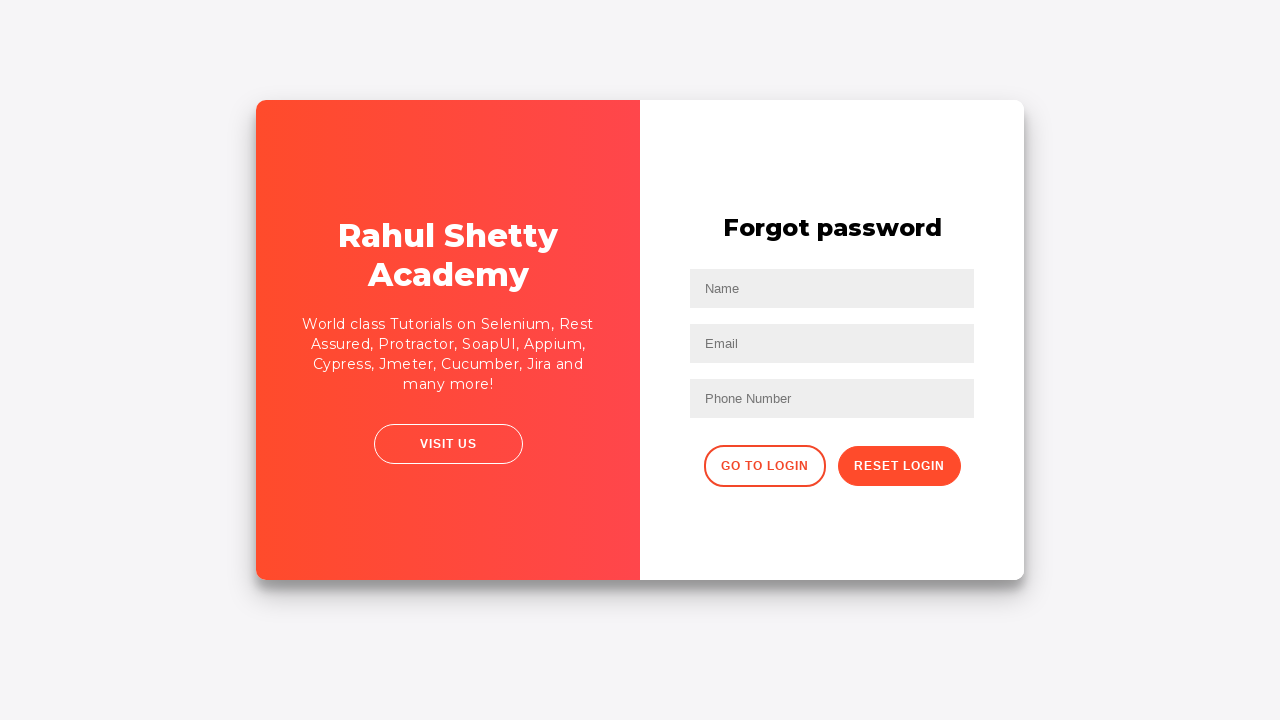

Filled name field with 'John' in forgot password form on input[placeholder='Name']
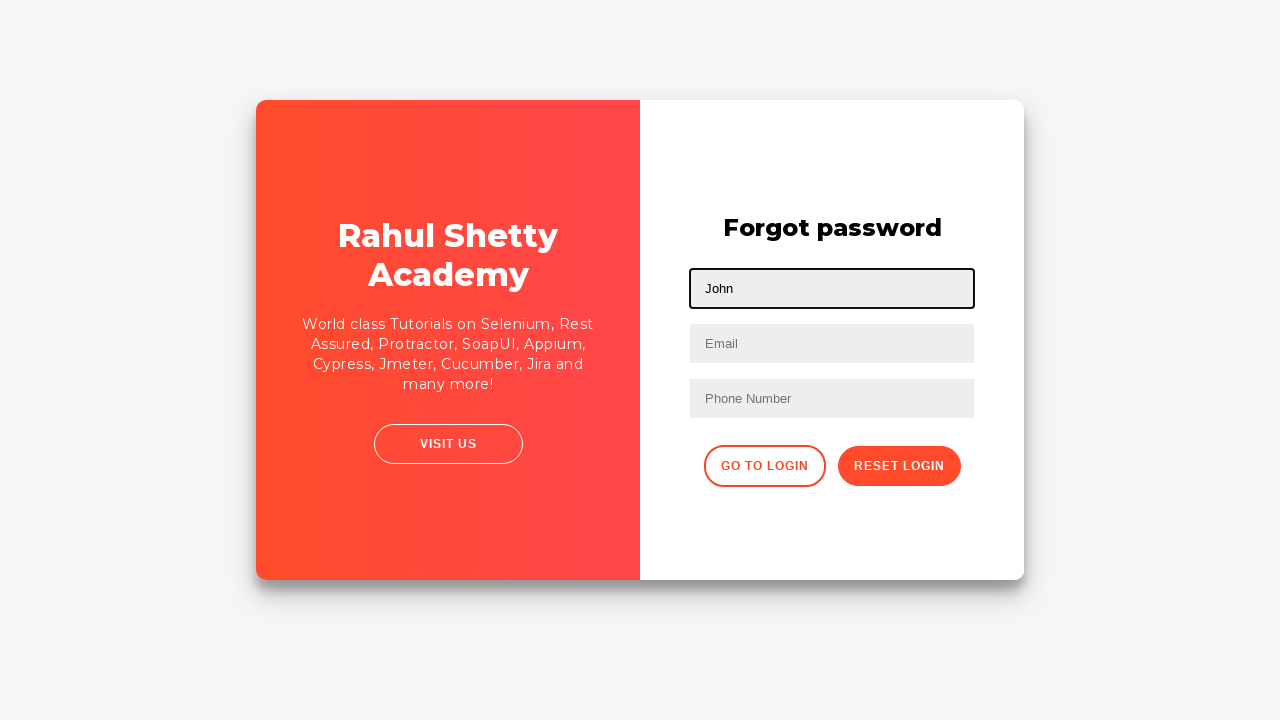

Filled email field with 'ram@iop' in forgot password form on input[placeholder='Email']
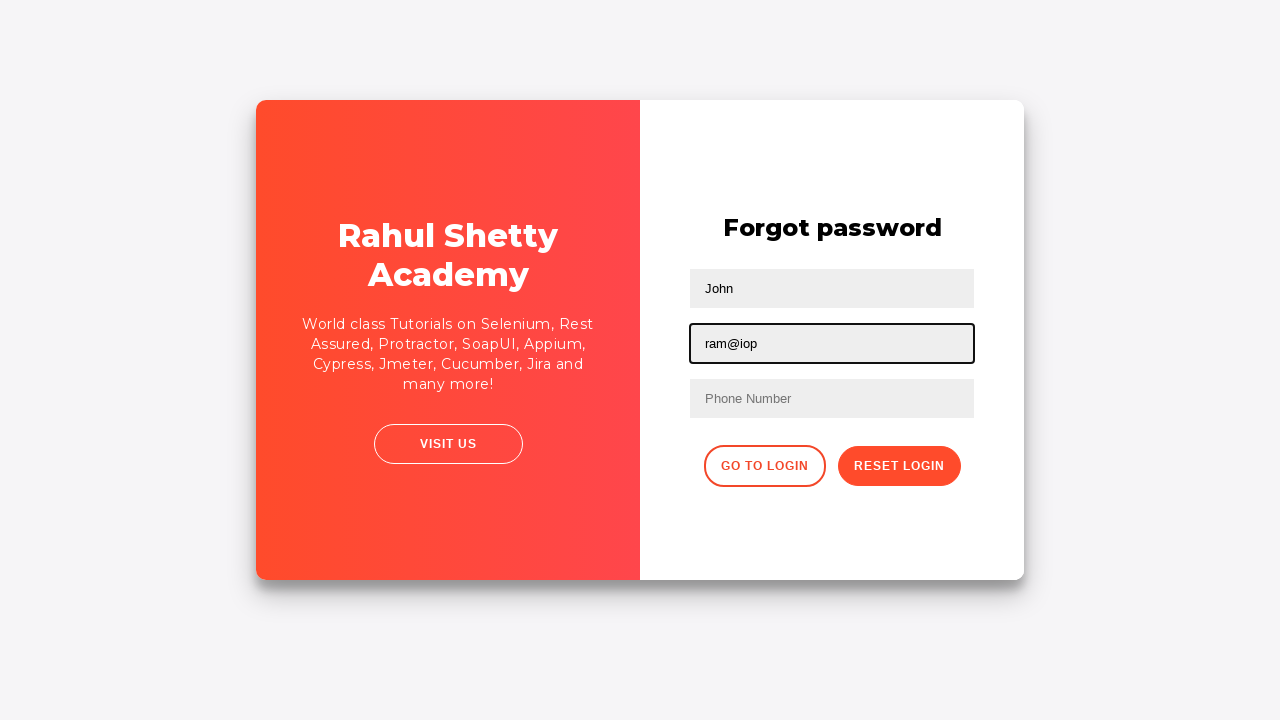

Cleared email field on input[type='text']:nth-child(3)
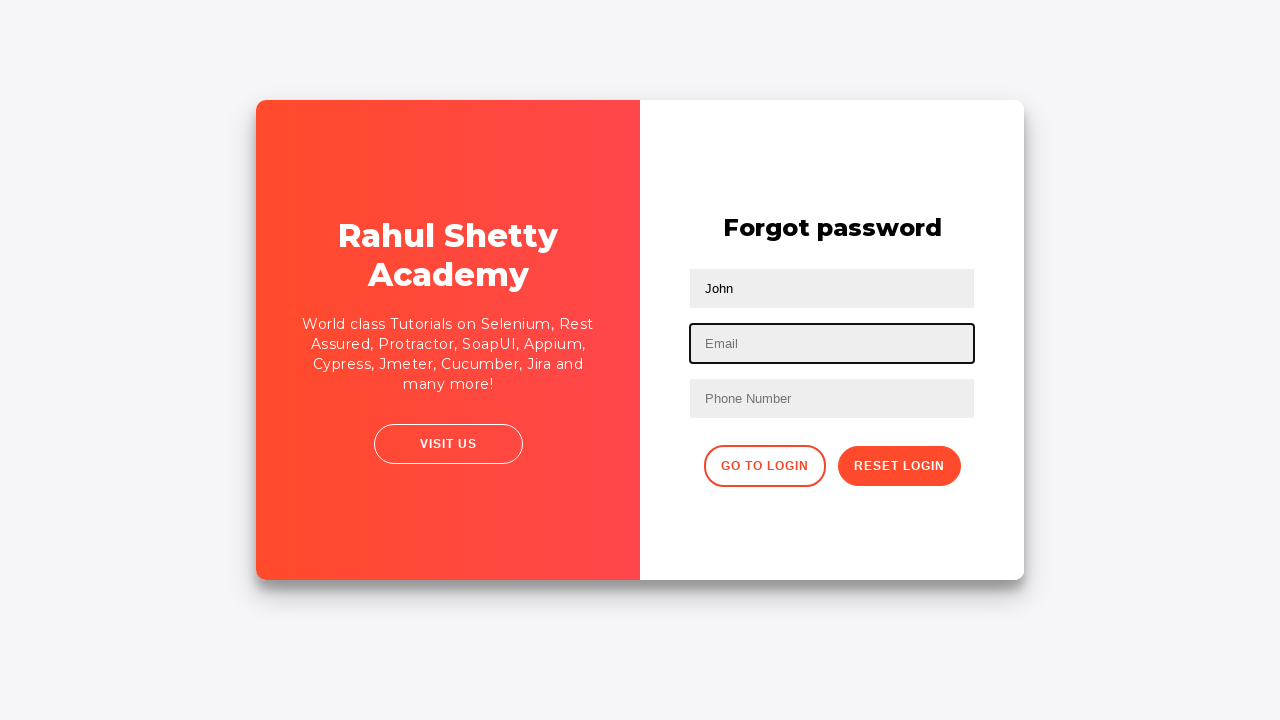

Re-entered email field with 'john@gmail.com' on input[type='text']:nth-child(3)
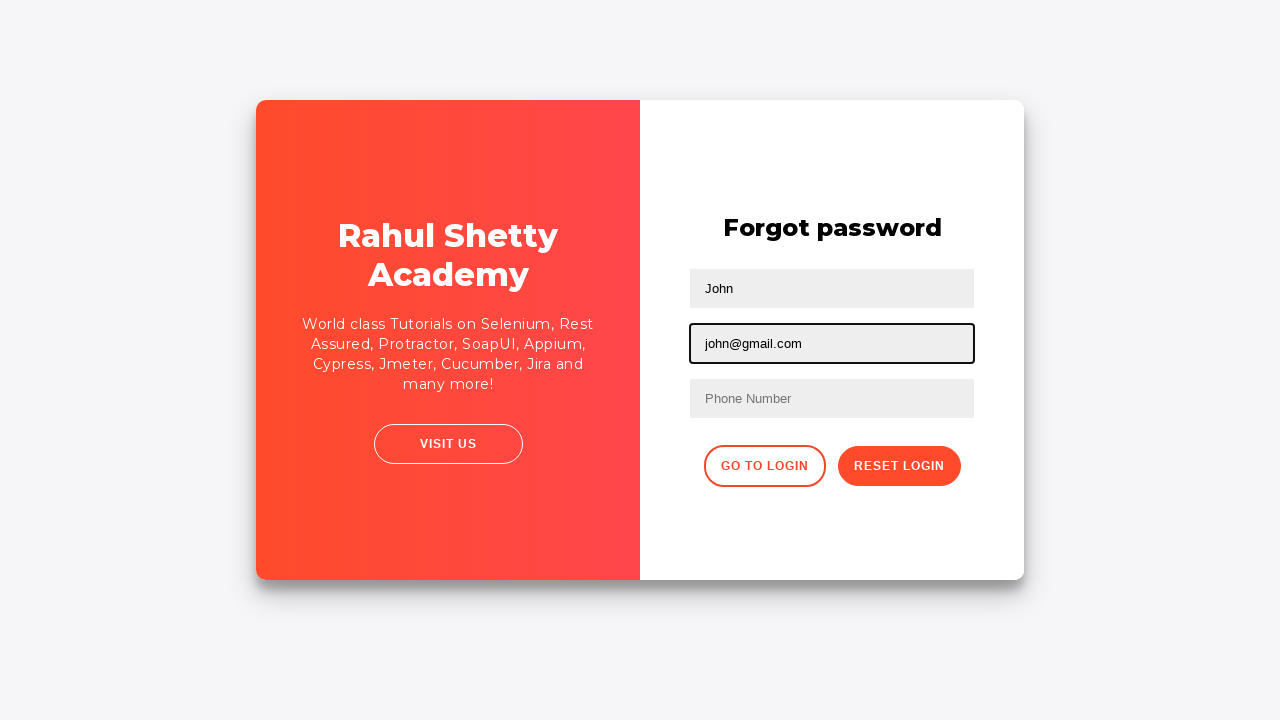

Filled phone number field with '9864353253' on form input:nth-child(4)
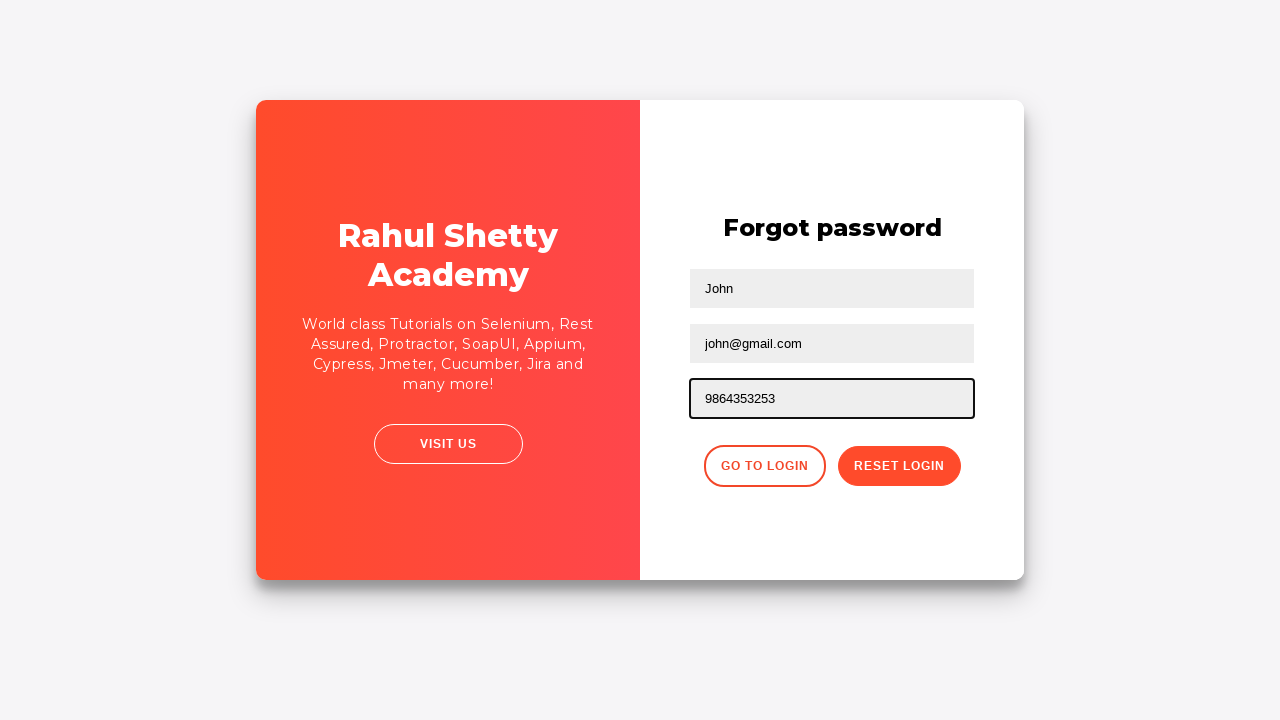

Clicked reset password button at (899, 466) on .reset-pwd-btn
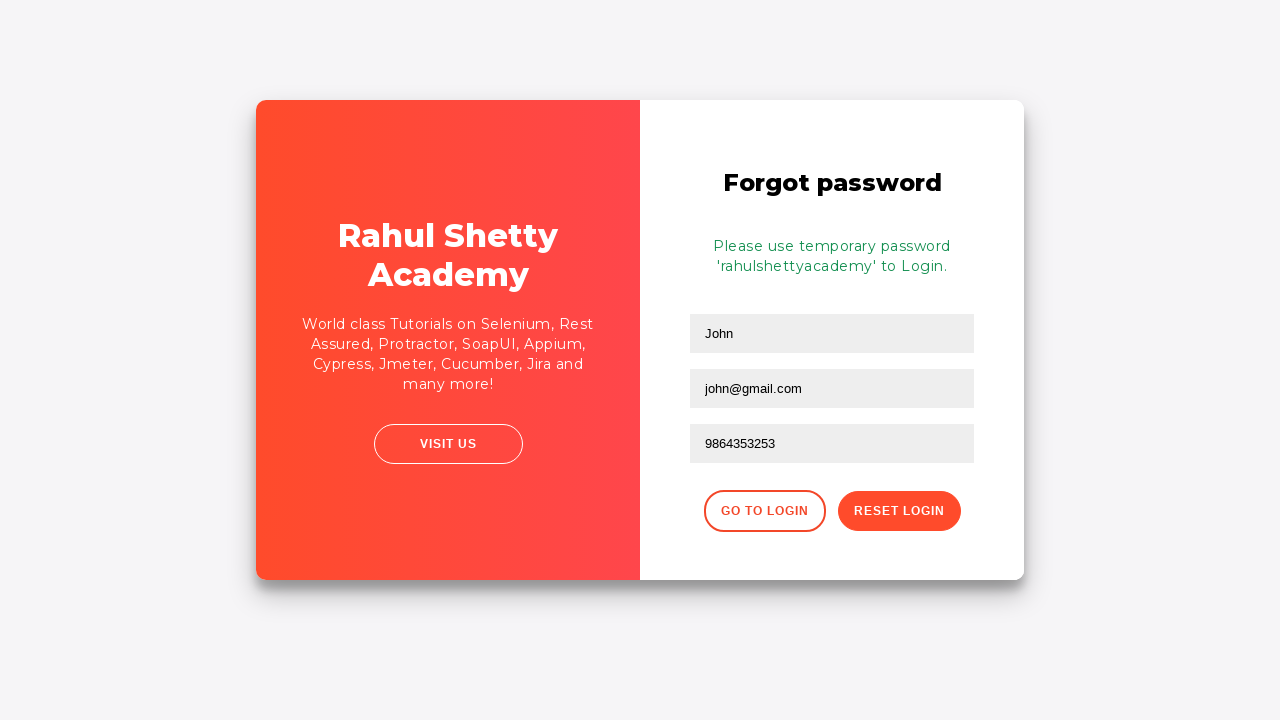

Clicked back button to return to login form at (764, 511) on div.forgot-pwd-btn-conainer button:first-child
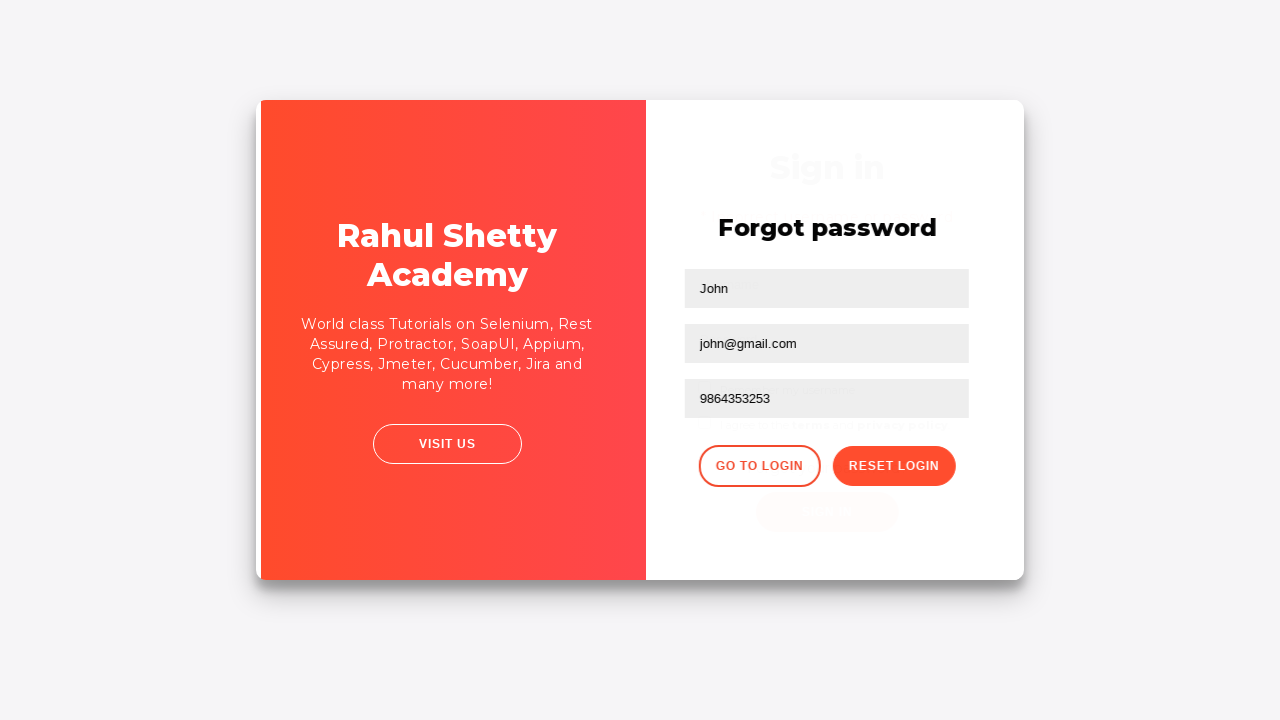

Waited for login form to be ready
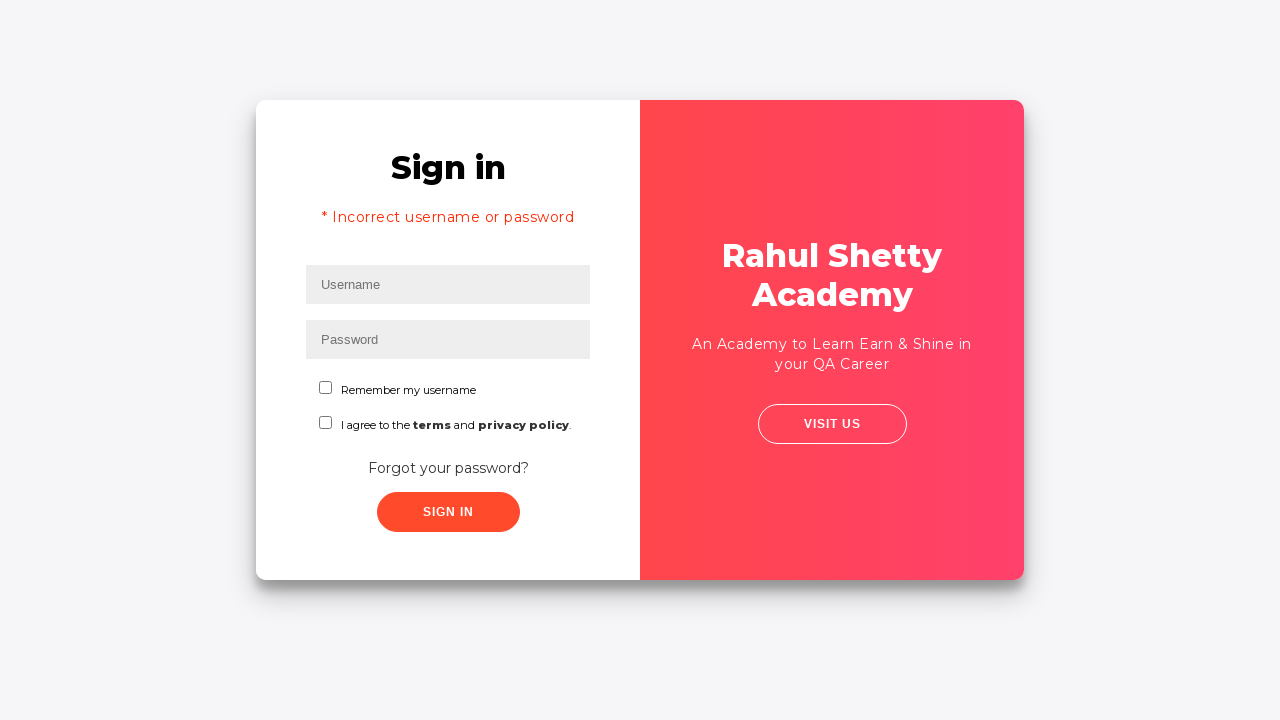

Filled username field with 'rahul' for successful login attempt on #inputUsername
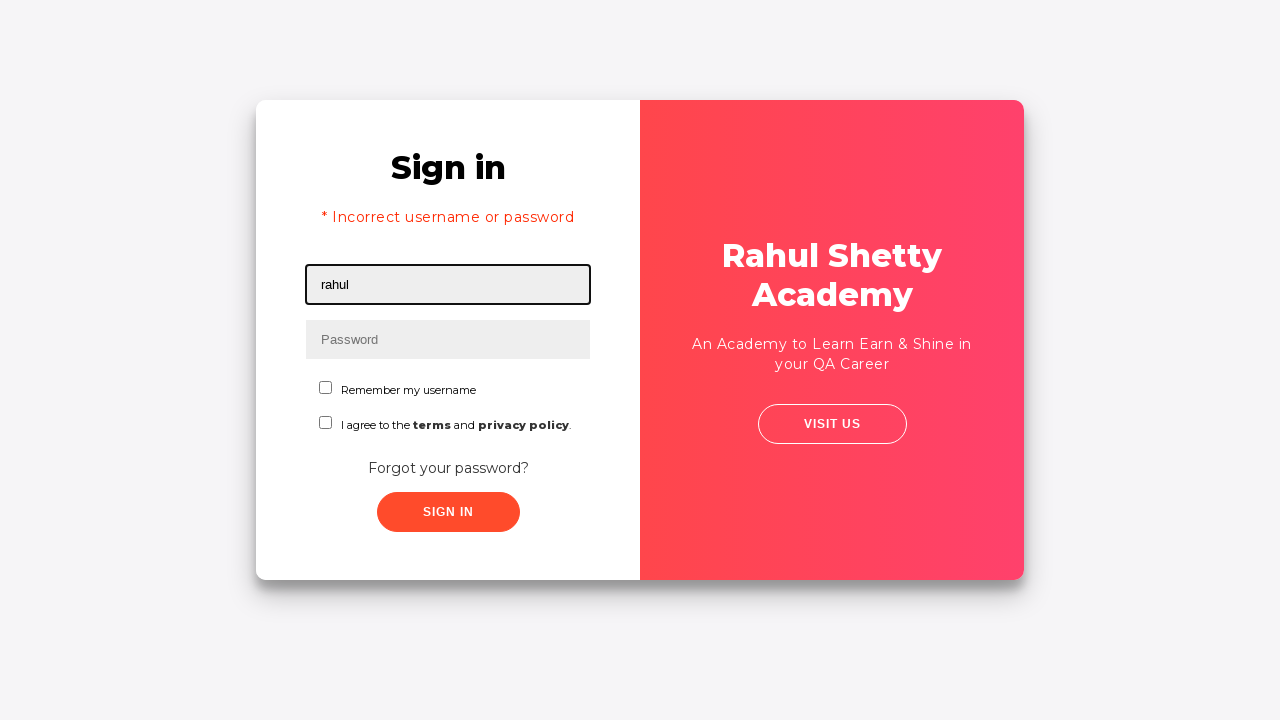

Filled password field with 'rahulshettyacademy' for successful login on input[type*='pass']
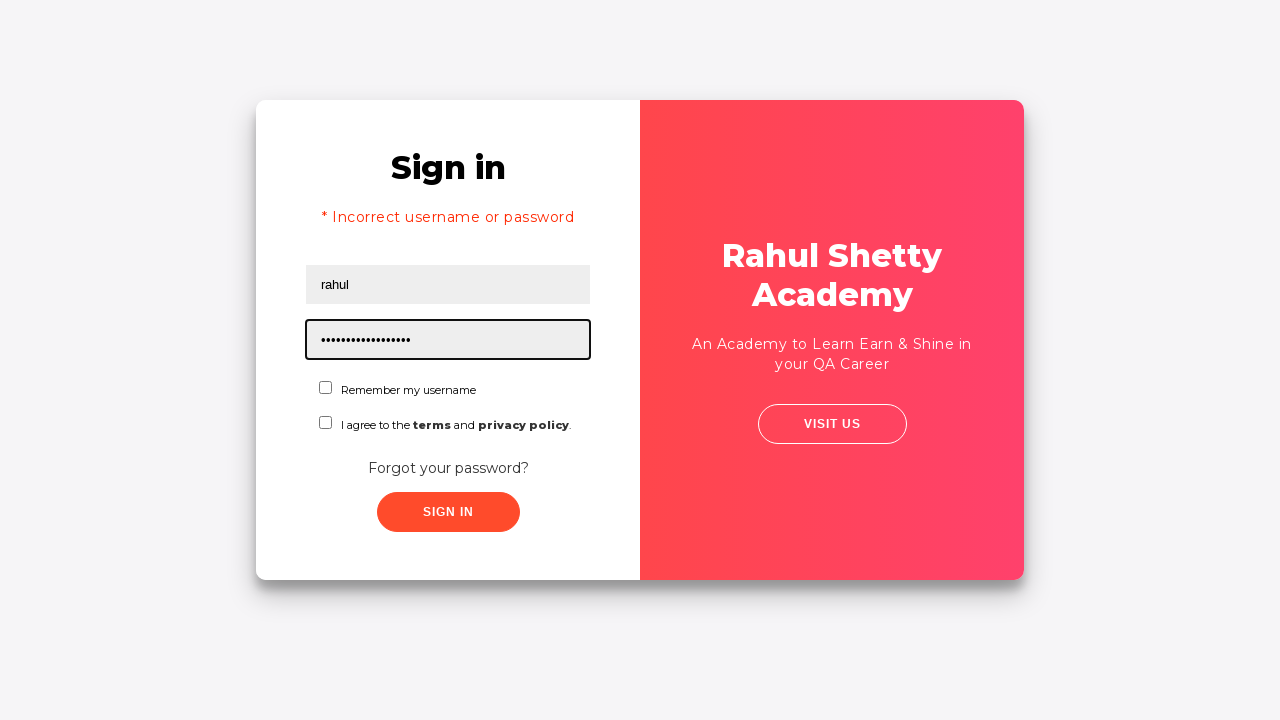

Checked the checkbox for login confirmation at (326, 388) on #chkboxOne
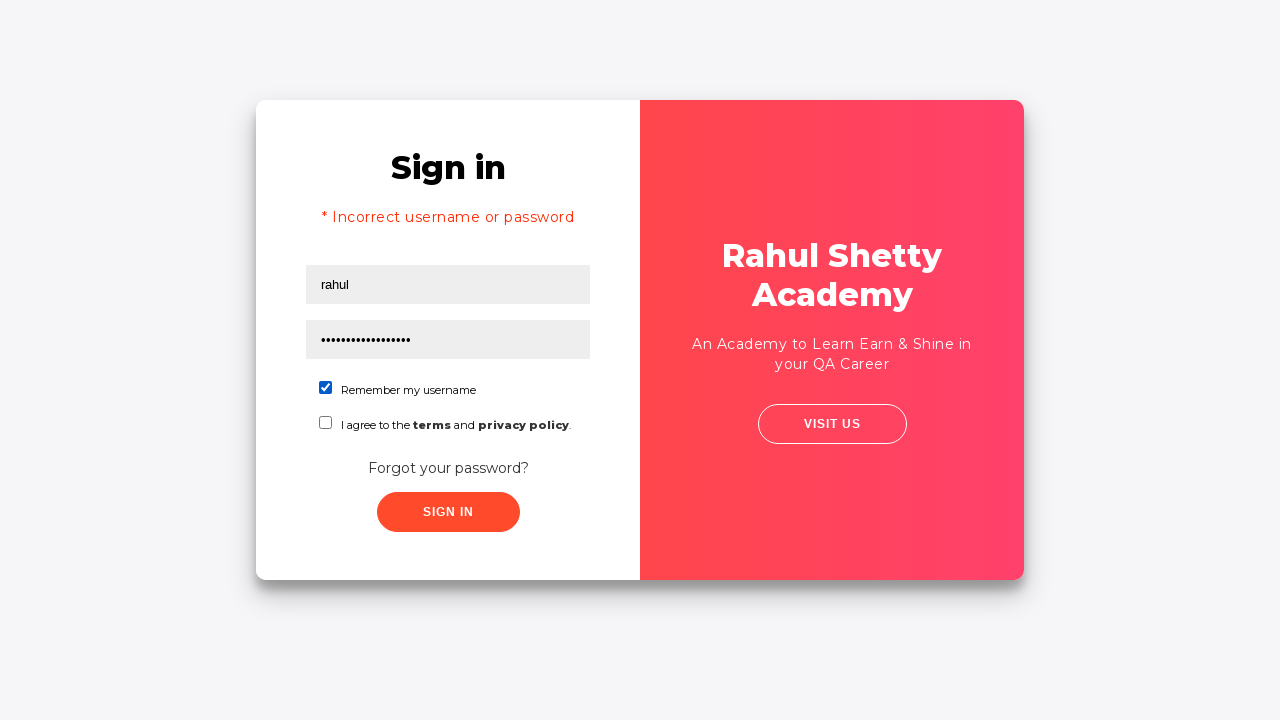

Clicked sign in button to submit login form at (448, 512) on button.submit.signInBtn
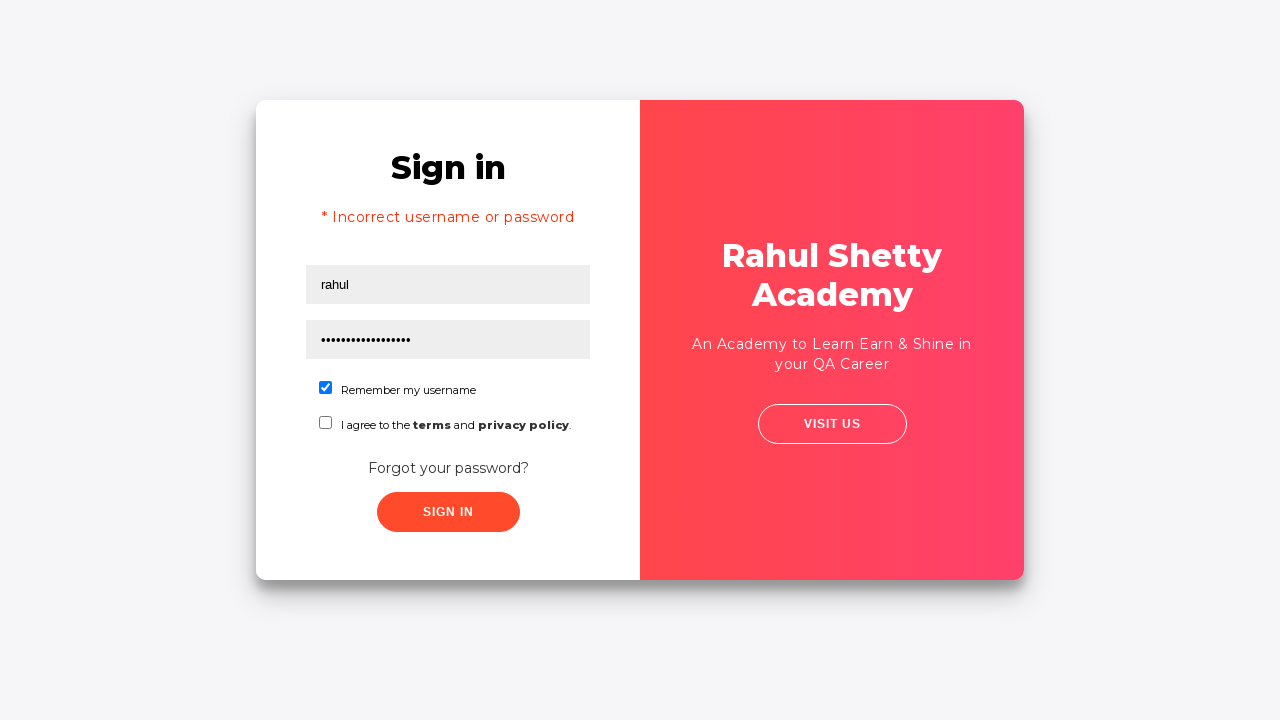

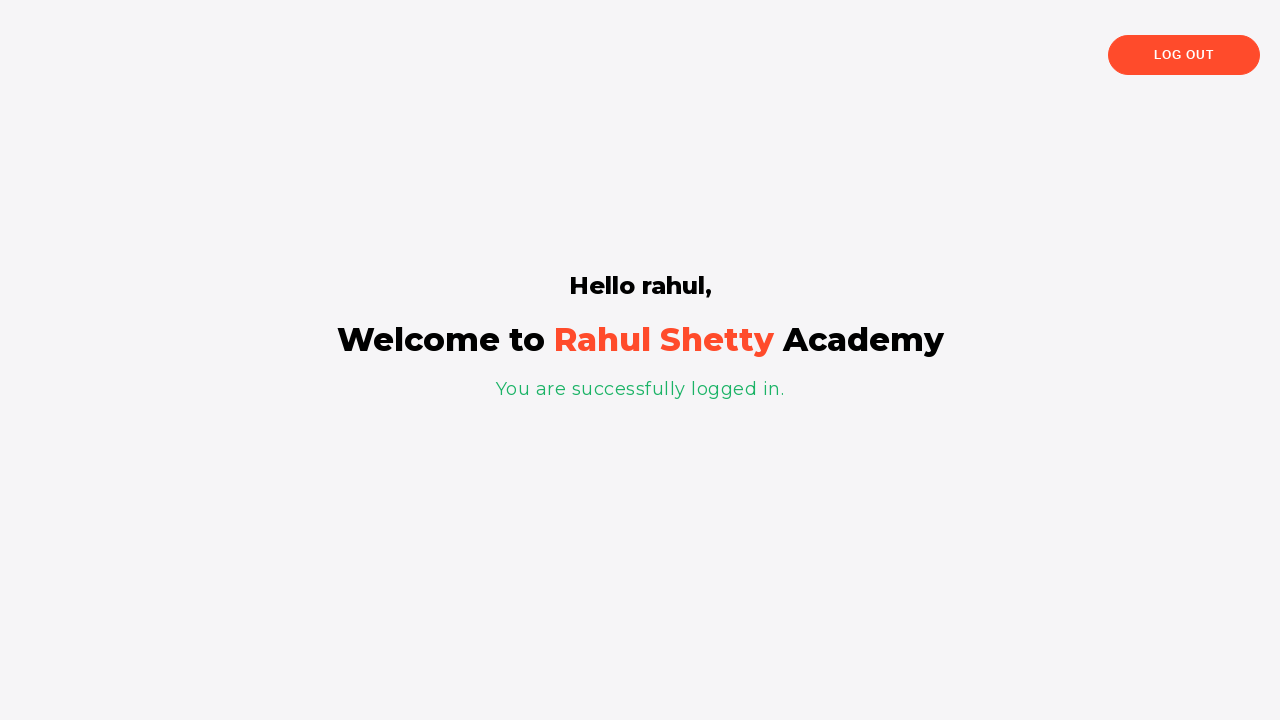